Tests filling the first name field on the DemoQA practice form

Starting URL: https://demoqa.com/automation-practice-form

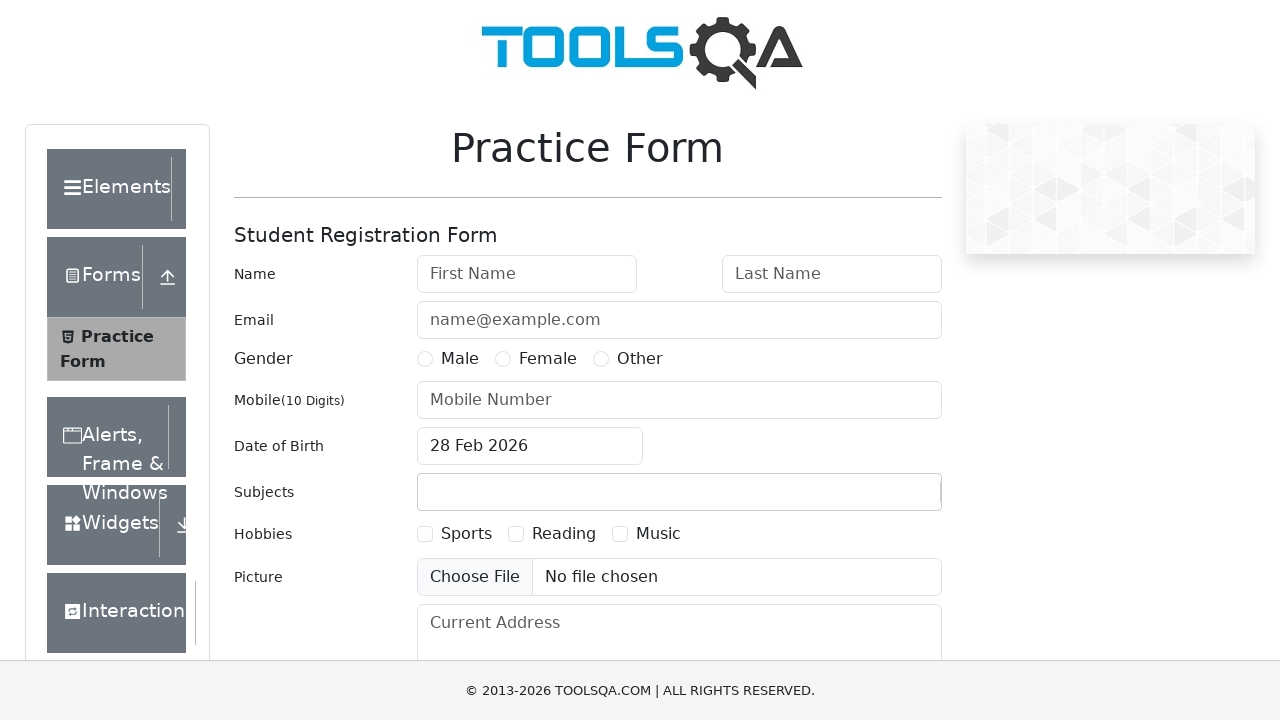

Filled first name field with 'fName' on DemoQA practice form on input#firstName
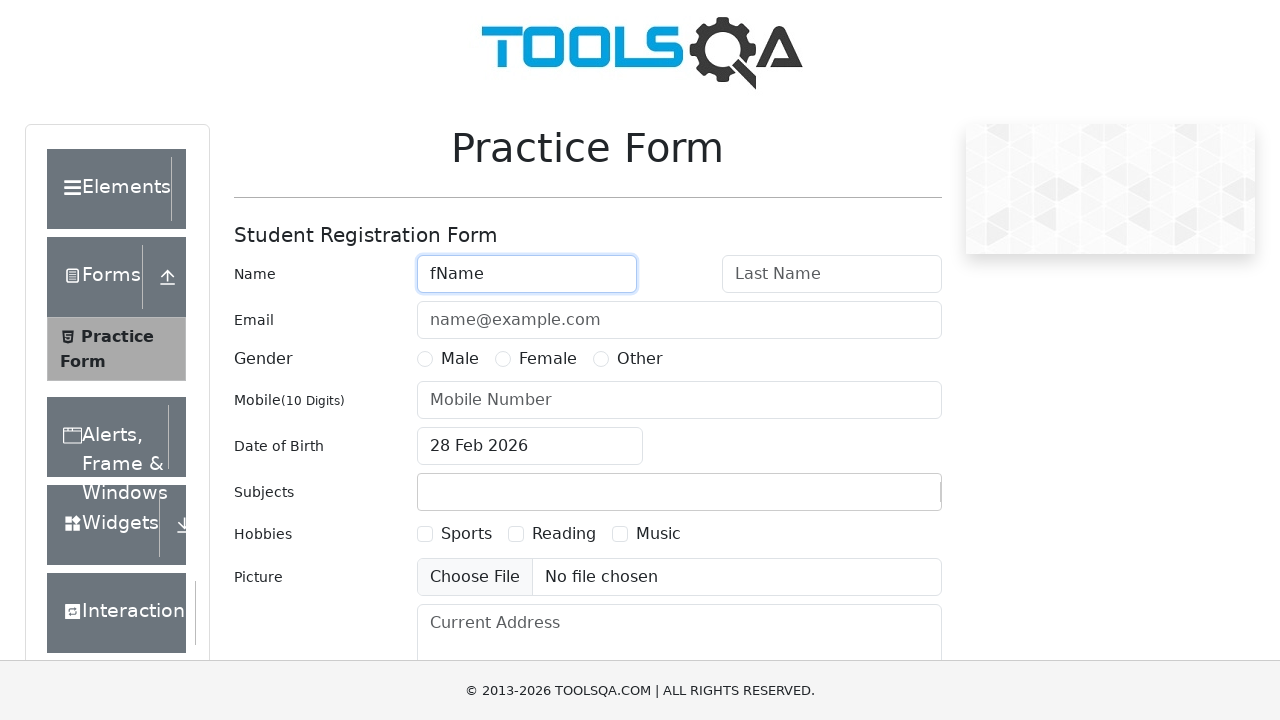

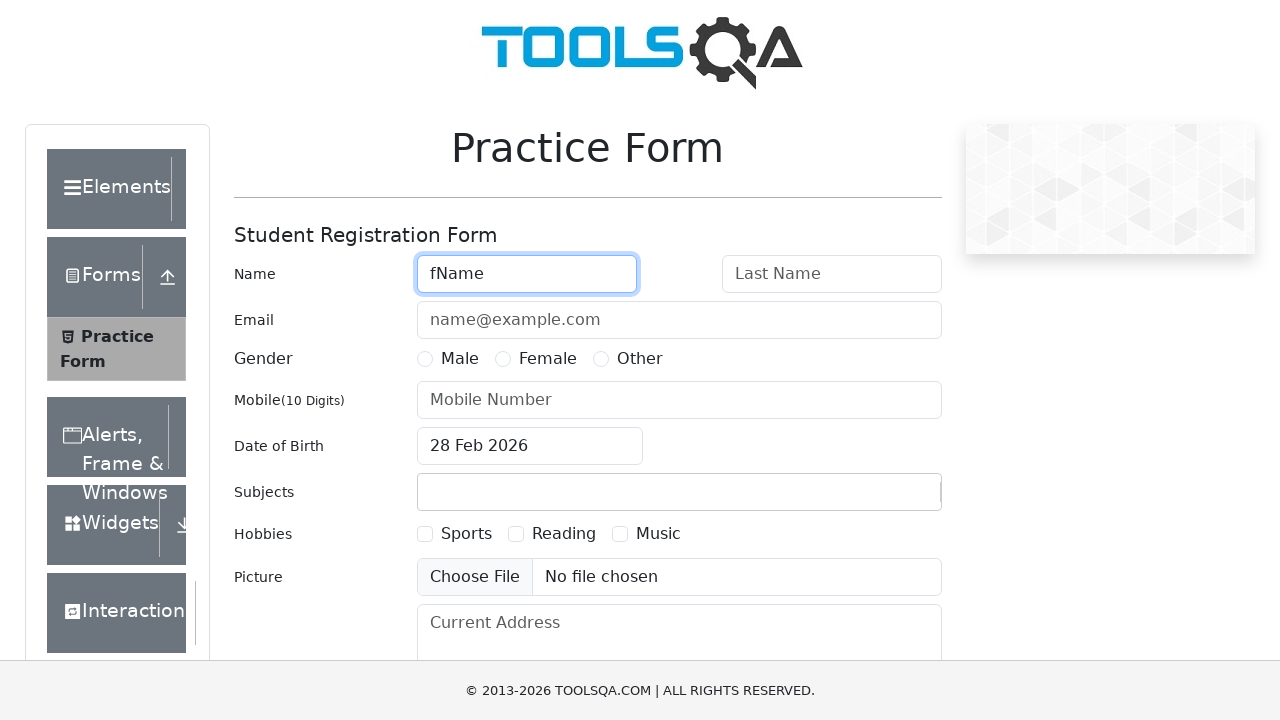